Tests radio button selection functionality by clicking through radio buttons 1, 2, and 3, verifying each becomes checked and others become unchecked.

Starting URL: https://rahulshettyacademy.com/AutomationPractice/

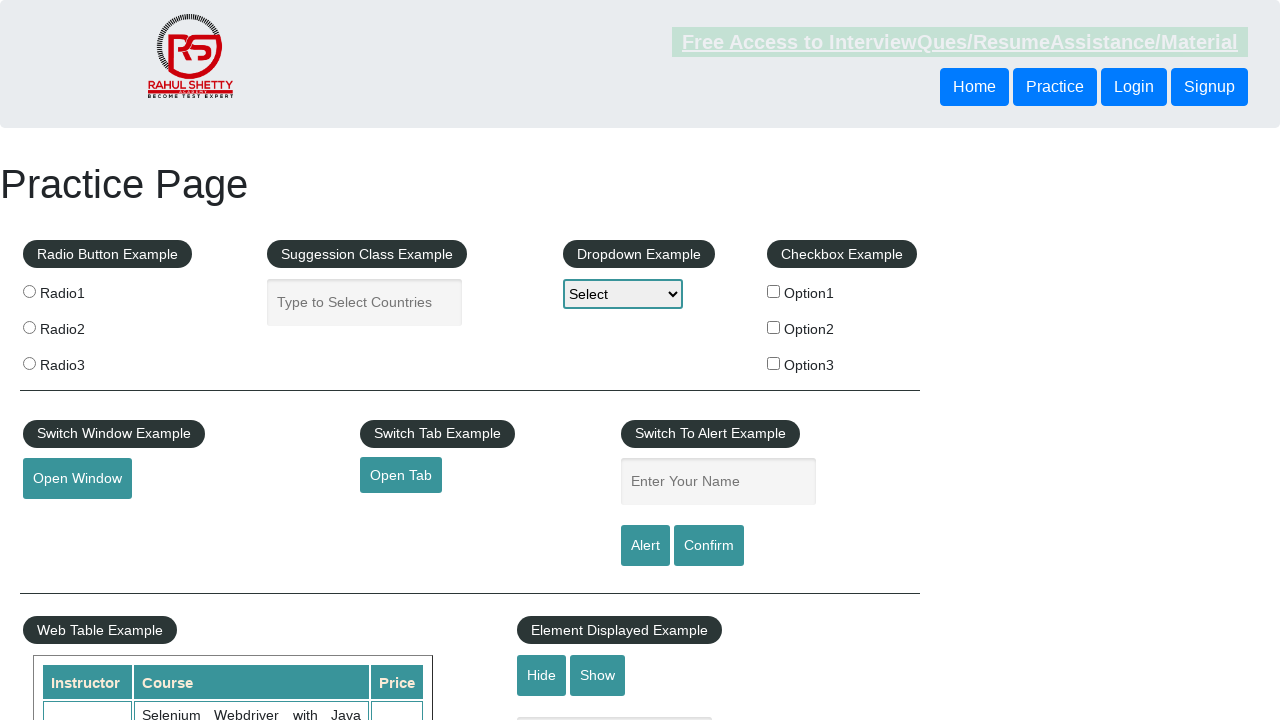

Clicked radio button 1 at (29, 291) on [id='radio-btn-example'] [value='radio1']
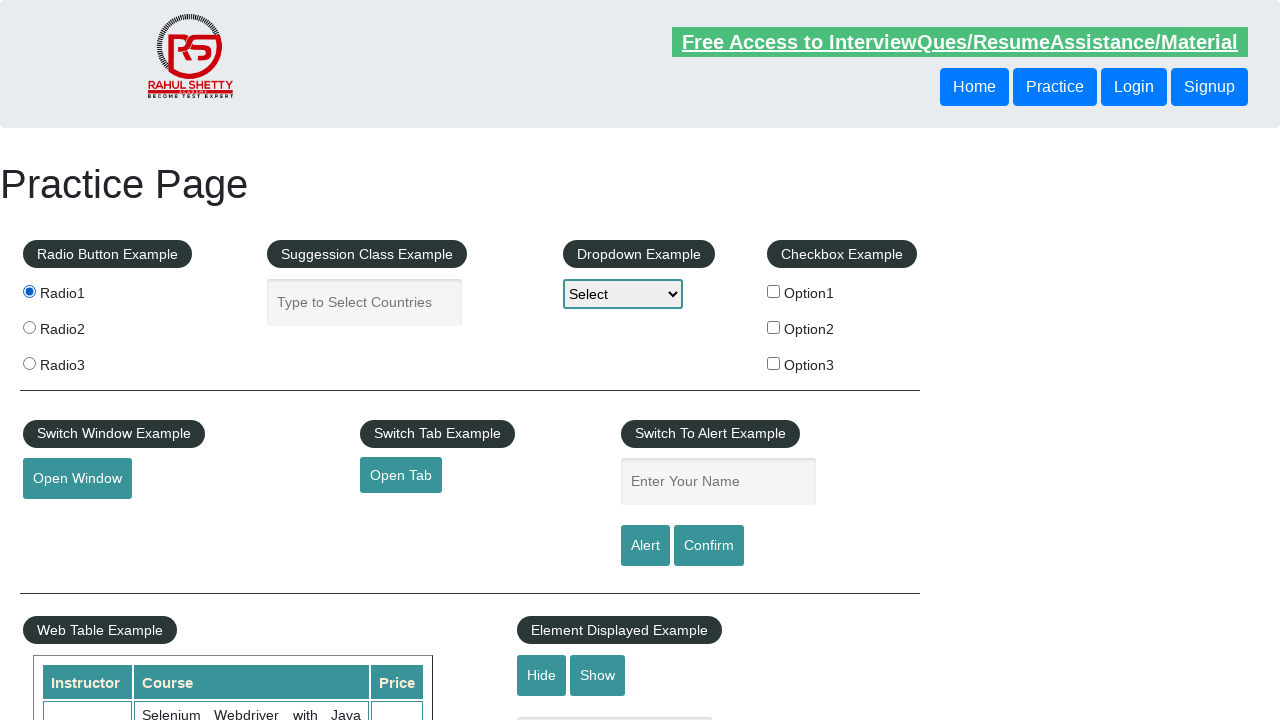

Waited 1000ms for radio button 1 to settle
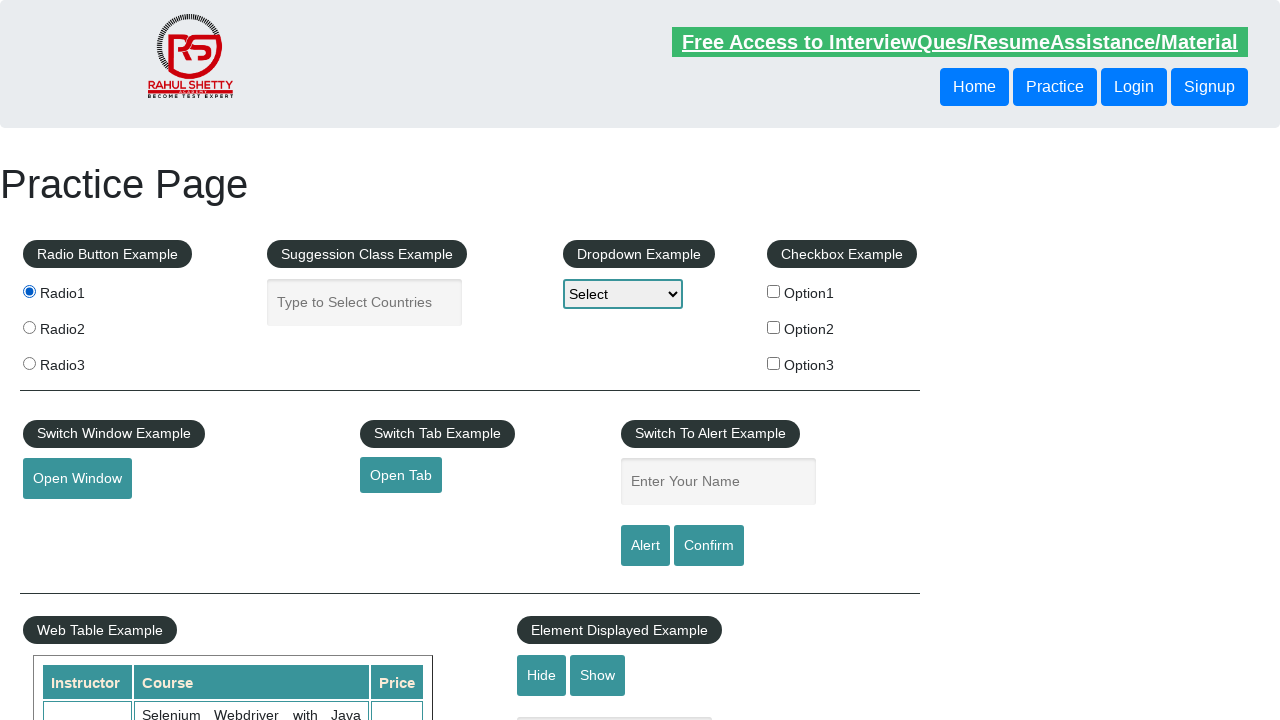

Verified radio button 1 is checked
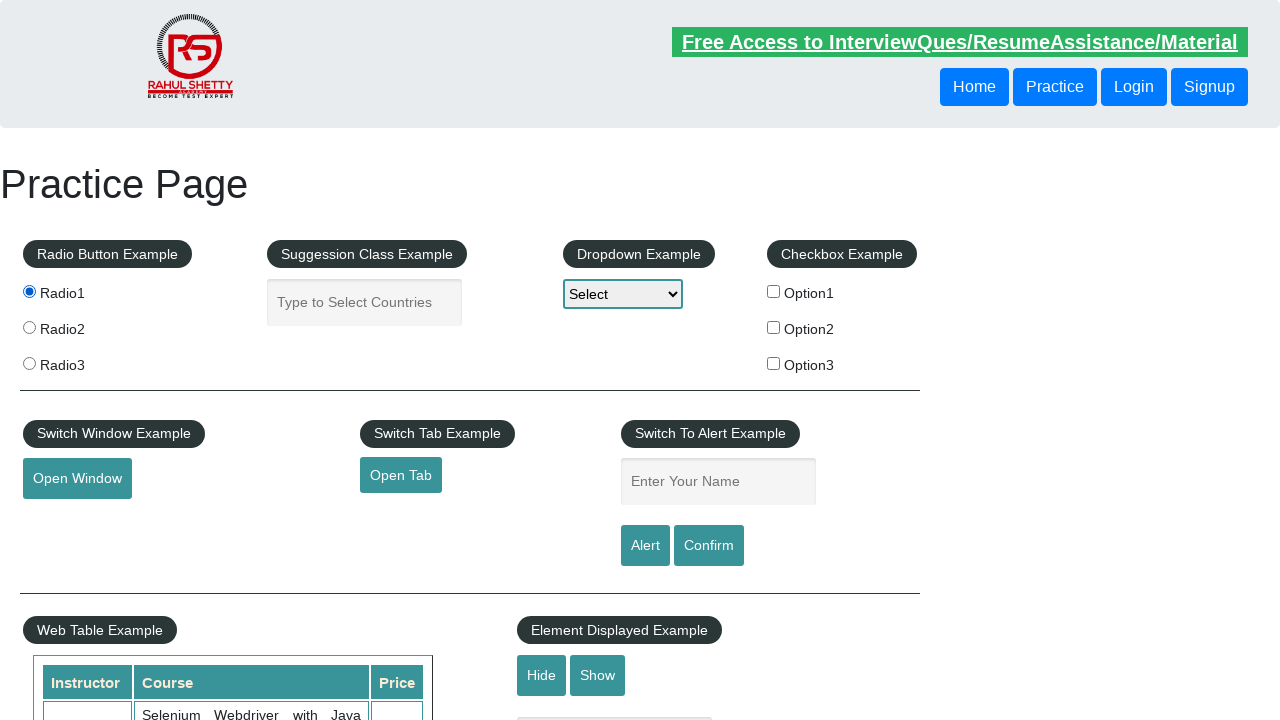

Clicked radio button 2 at (29, 327) on [id='radio-btn-example'] [value='radio2']
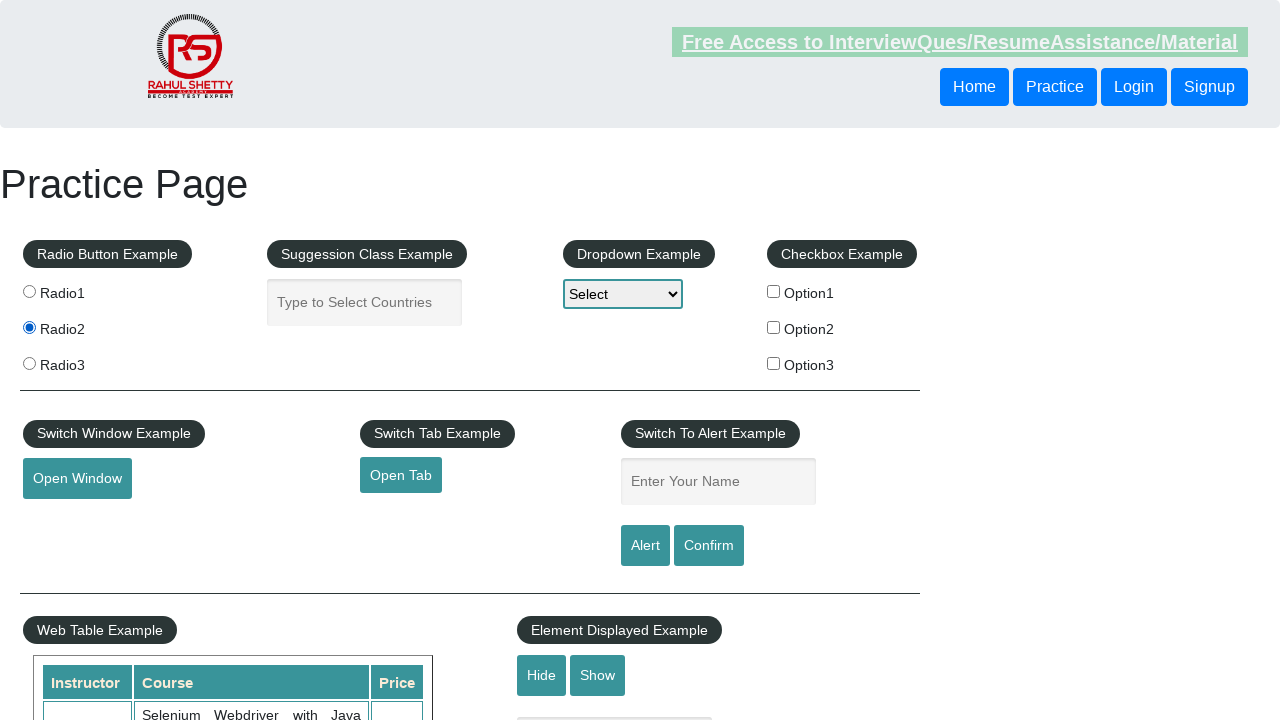

Verified radio button 2 is checked
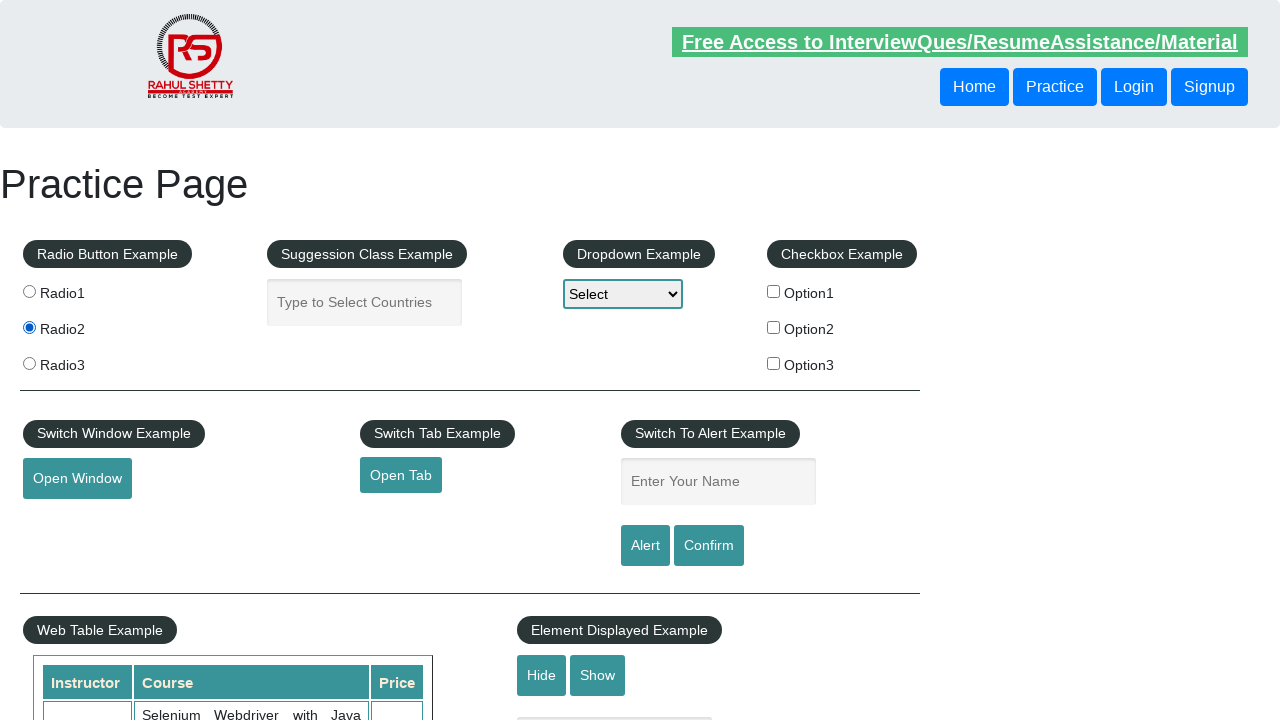

Clicked radio button 3 at (29, 363) on [id='radio-btn-example'] [value='radio3']
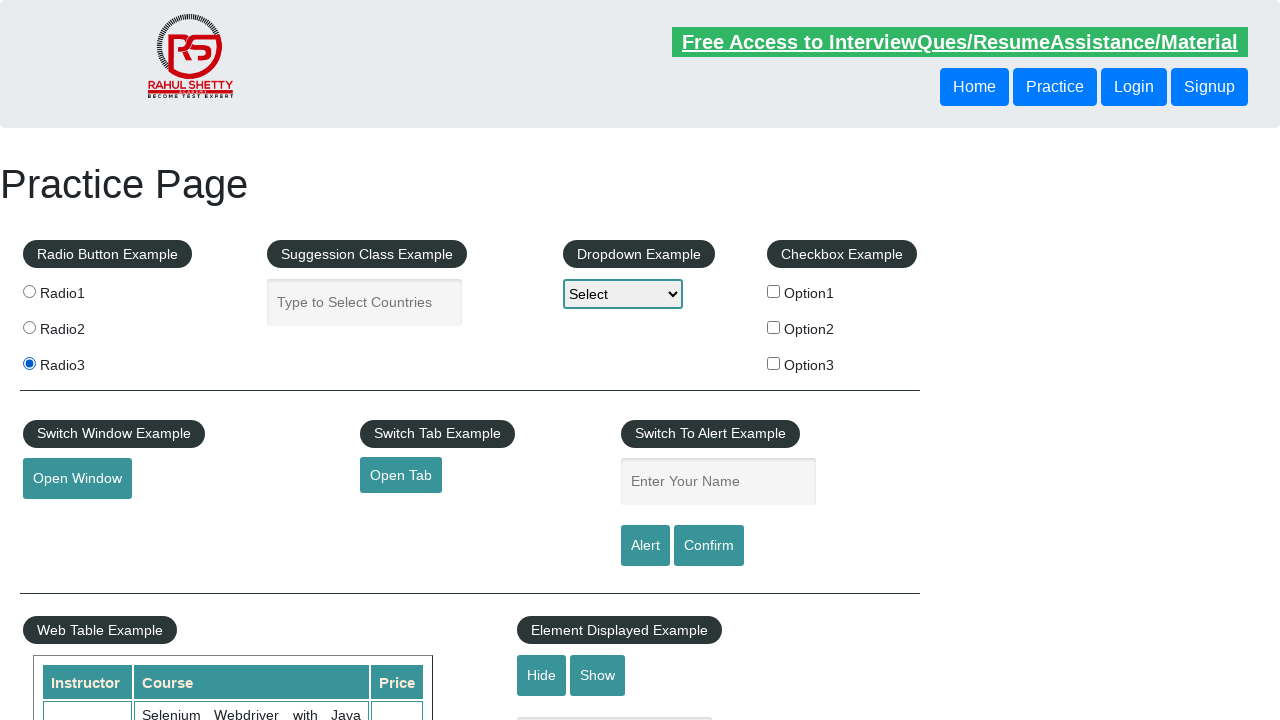

Verified radio button 3 is checked
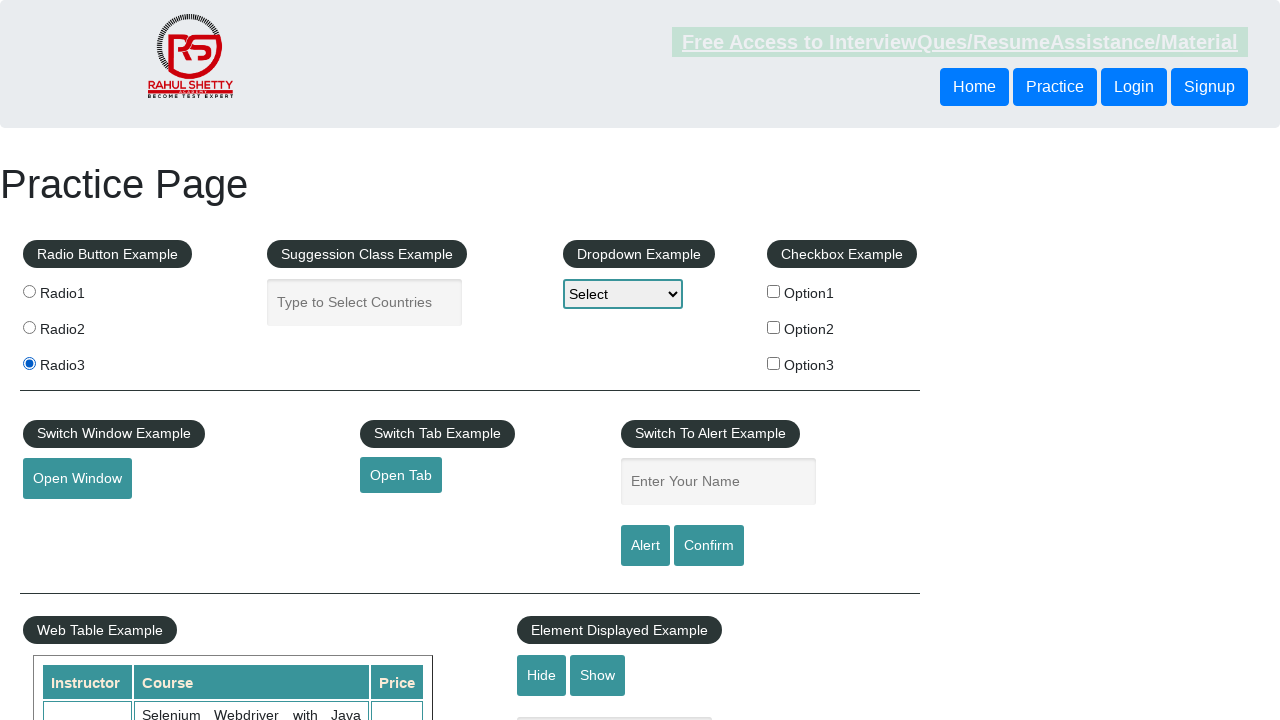

Verified radio button 1 is unchecked
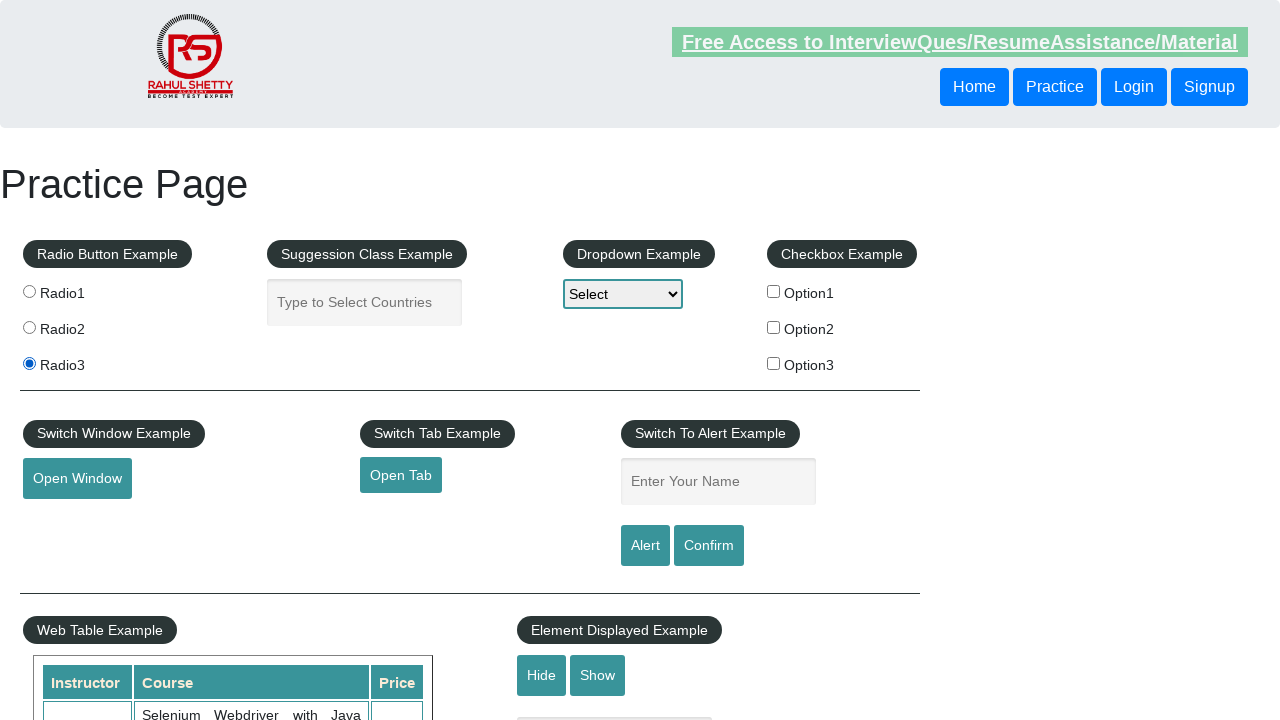

Verified radio button 2 is unchecked
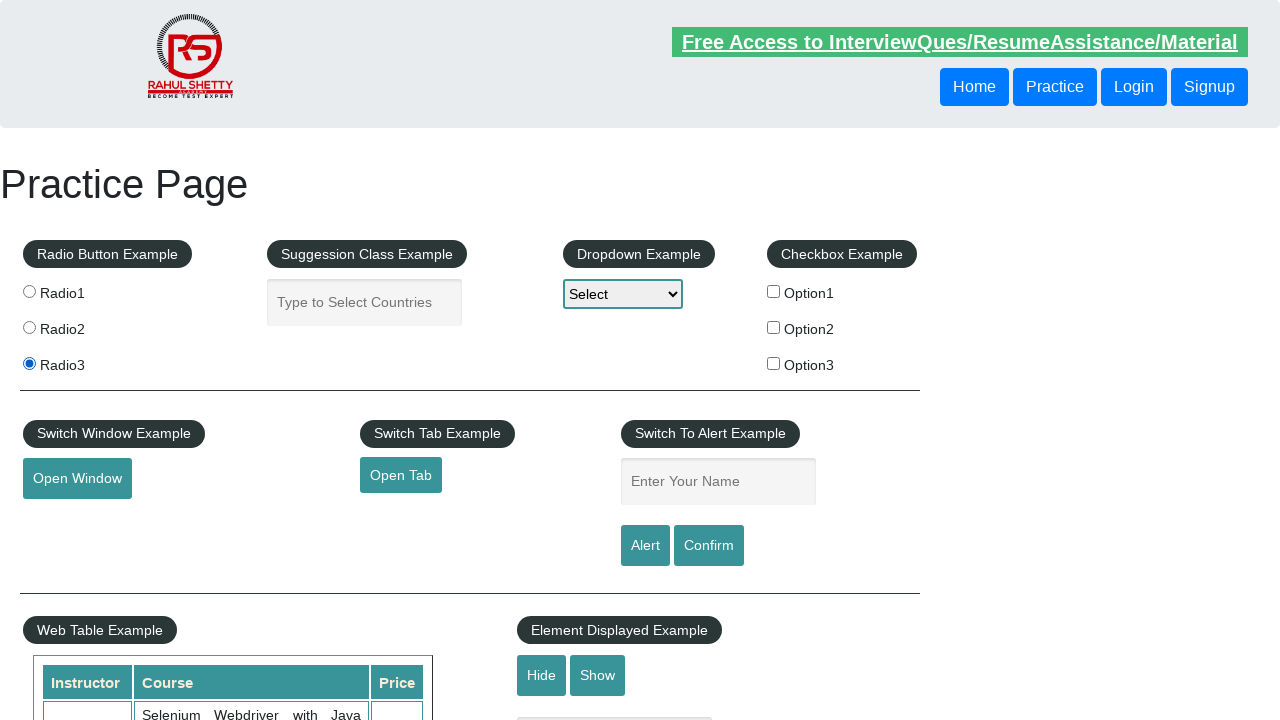

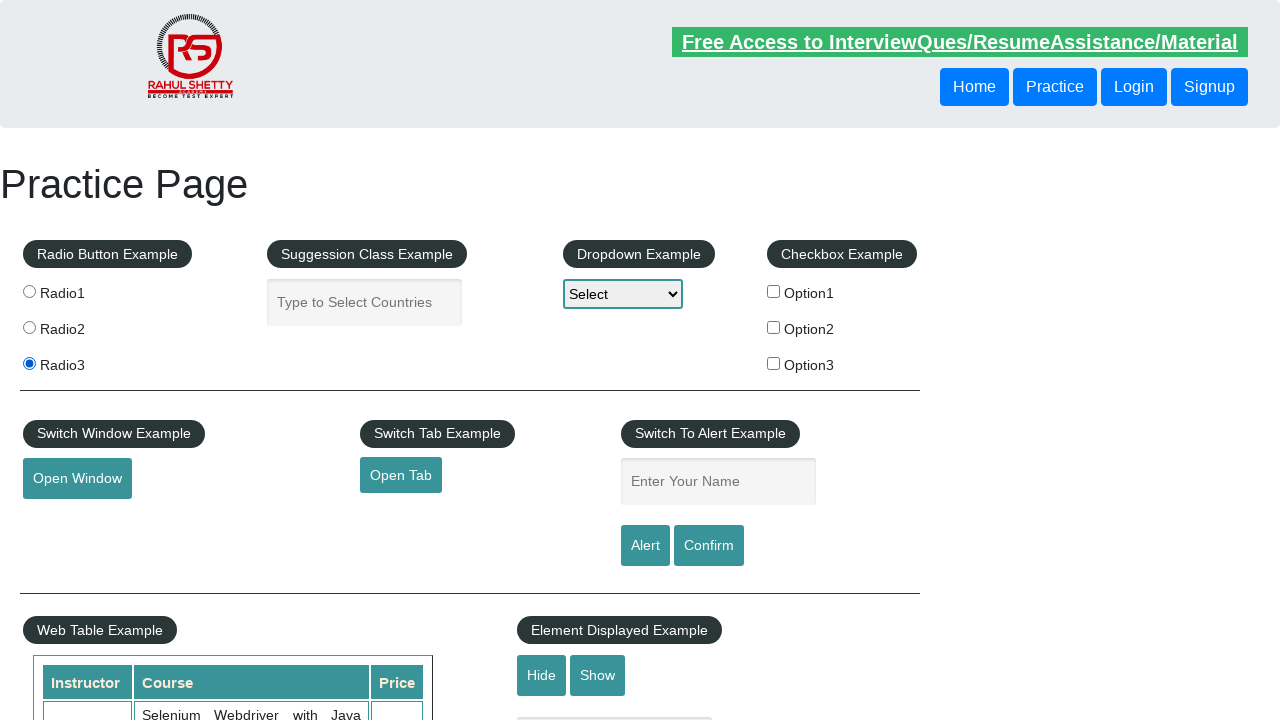